Opens a Netlify app website and clicks a button with id "myButton", then opens additional tabs with similar sites and clicks the button on each, demonstrating multi-tab browser automation.

Starting URL: https://kuldeep-singh-12-08.netlify.app

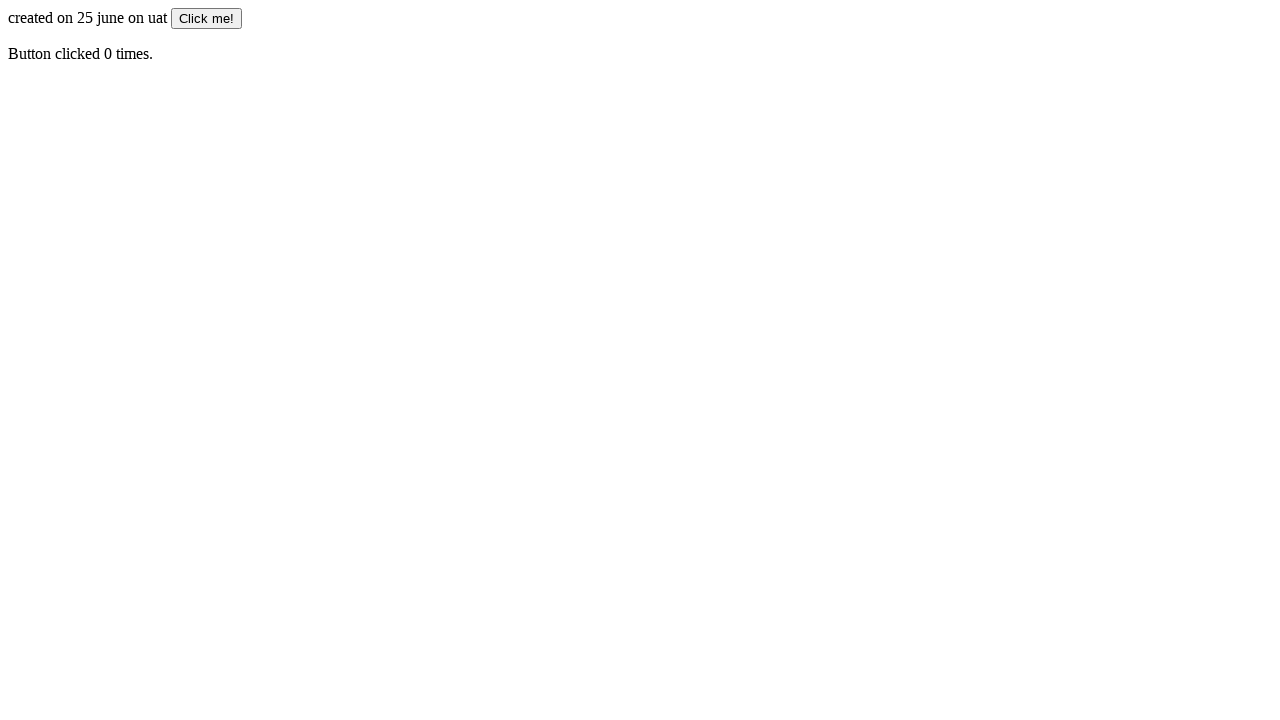

Clicked myButton on first website (https://kuldeep-singh-12-08.netlify.app) at (206, 18) on button#myButton
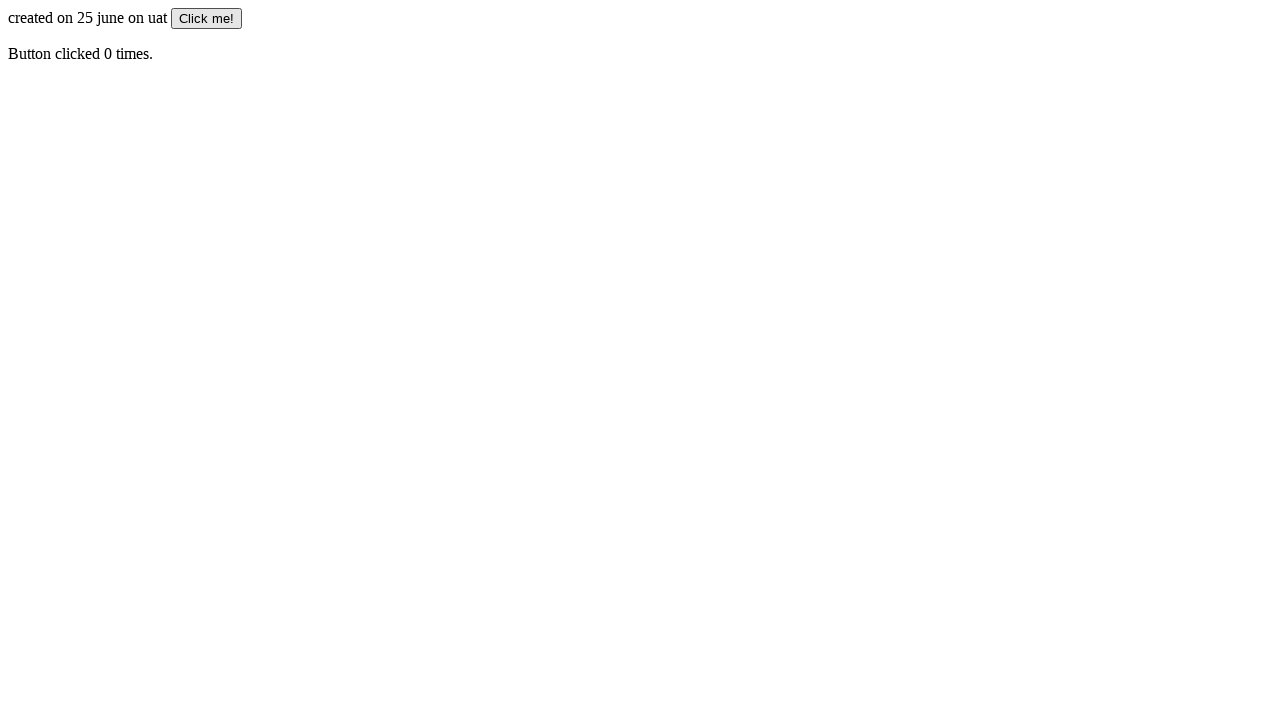

Opened new page/tab for second website
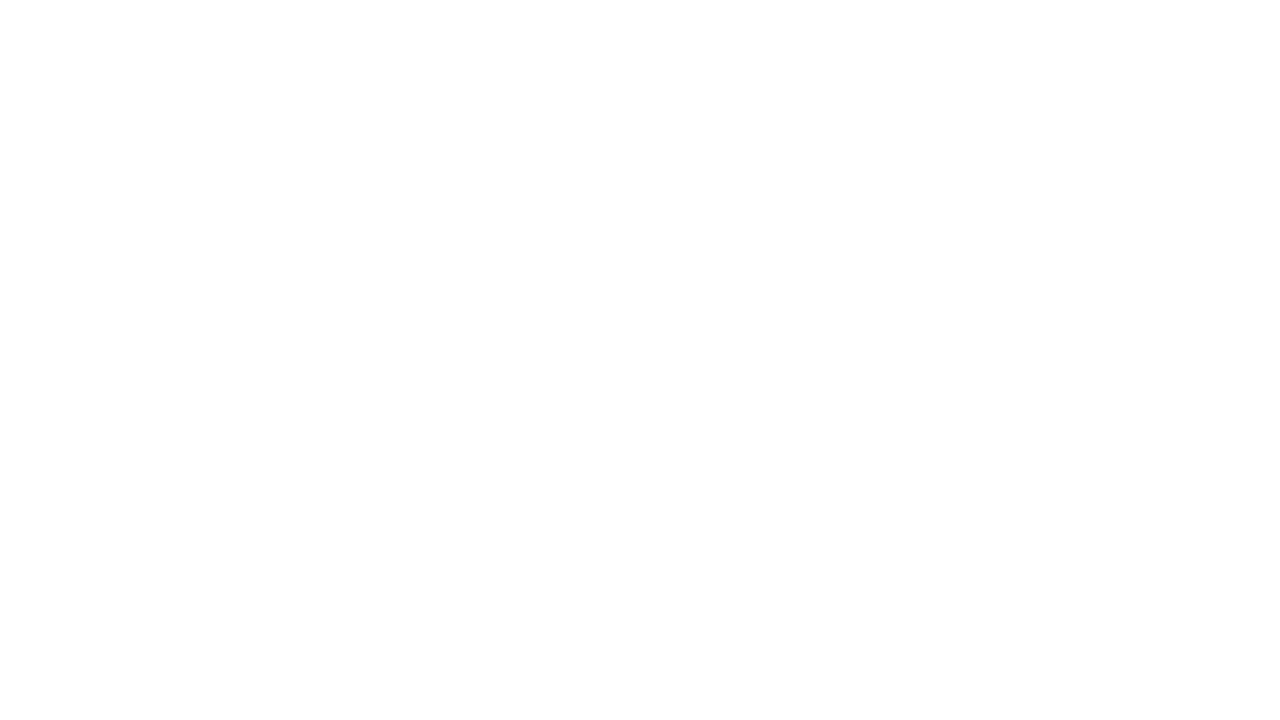

Navigated to second website (https://3kuldeep-singh-12-08.netlify.app)
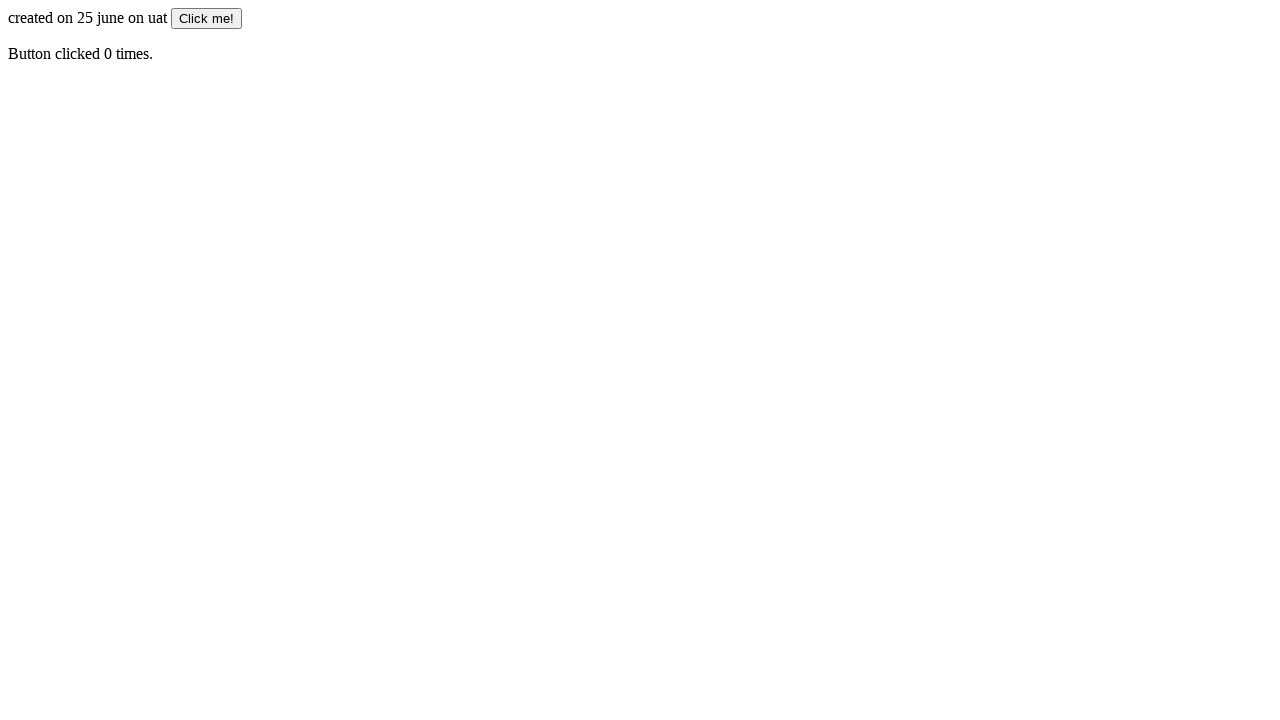

Clicked myButton on second website at (206, 18) on button#myButton
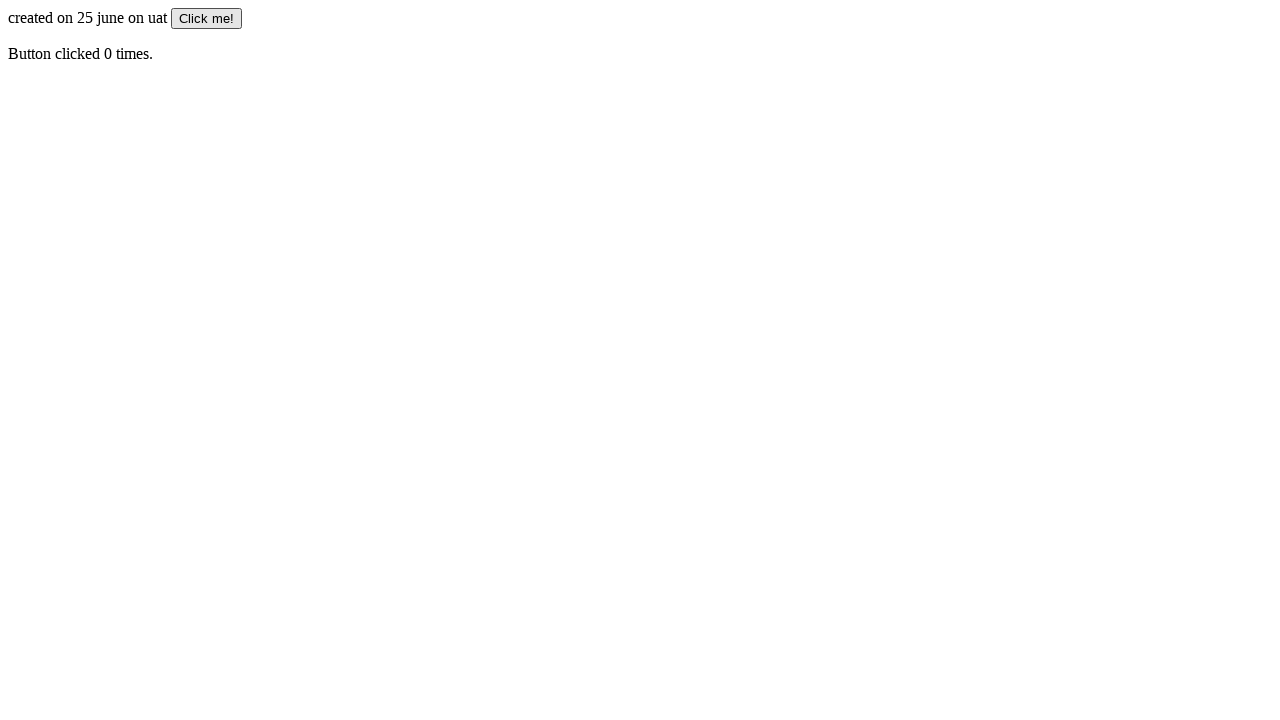

Opened new page/tab for third website
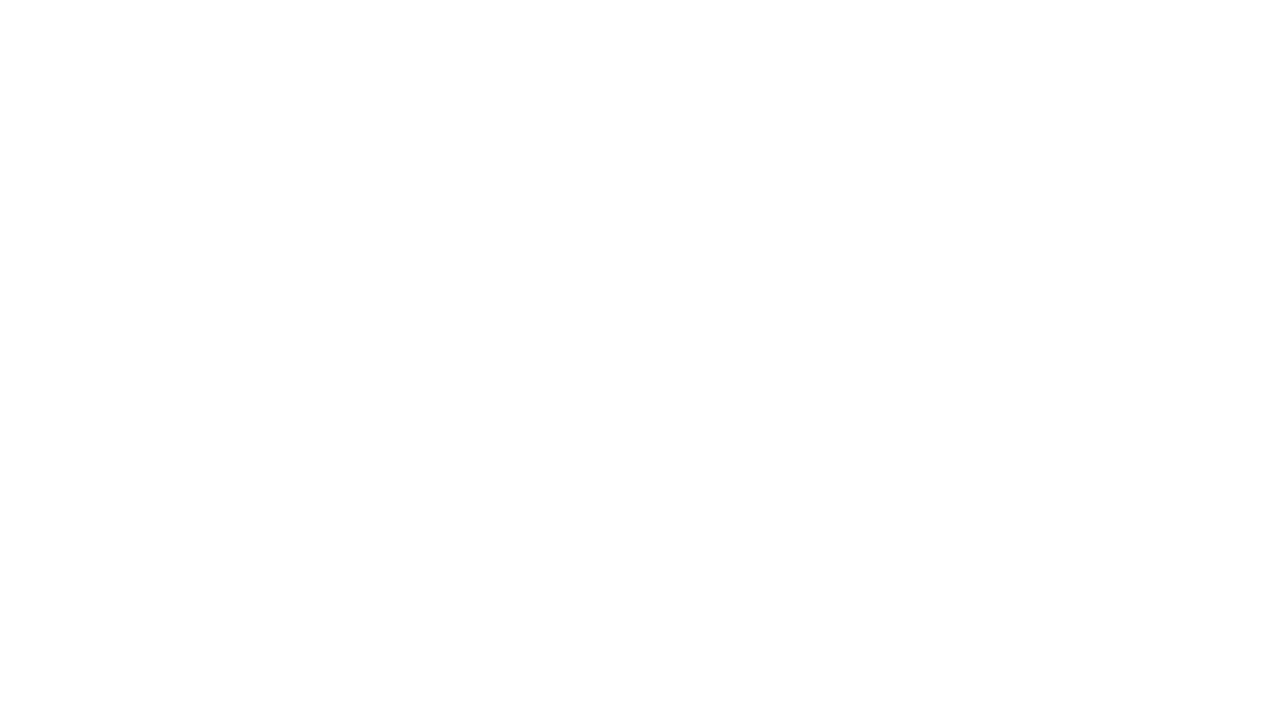

Navigated to third website (https://1skuldeepsingh-12-08.netlify.app)
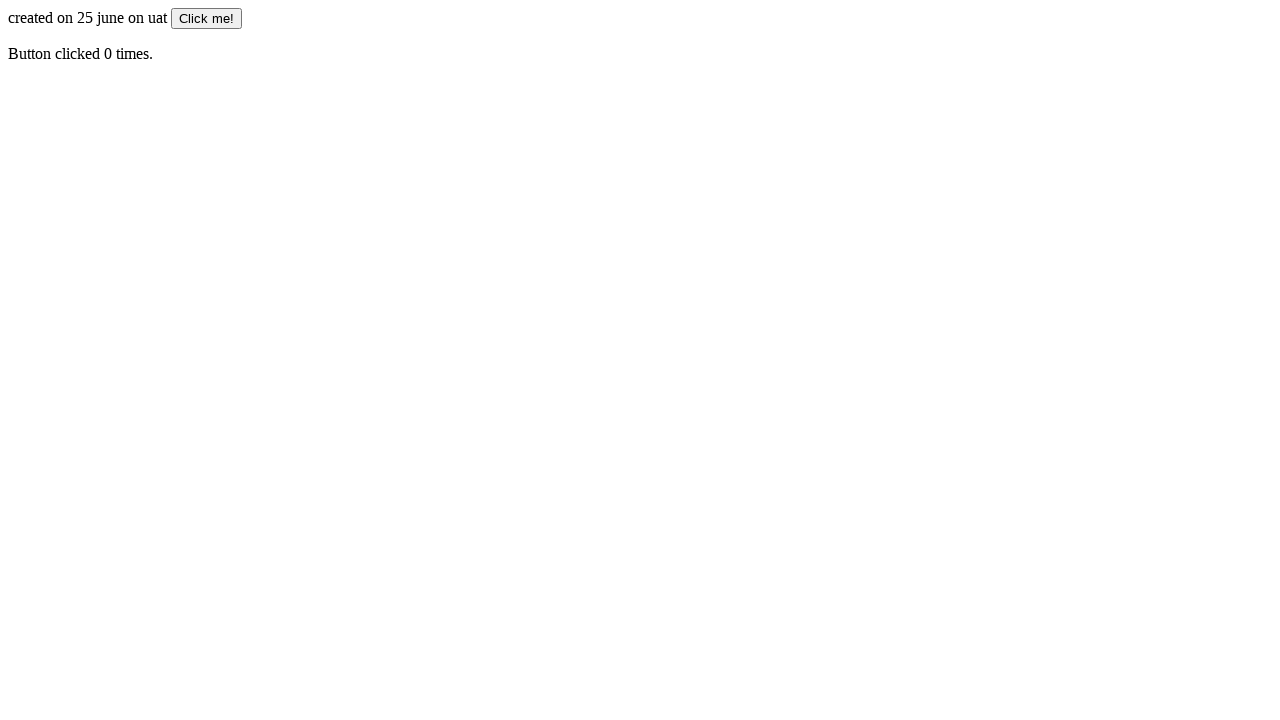

Clicked myButton on third website at (206, 18) on button#myButton
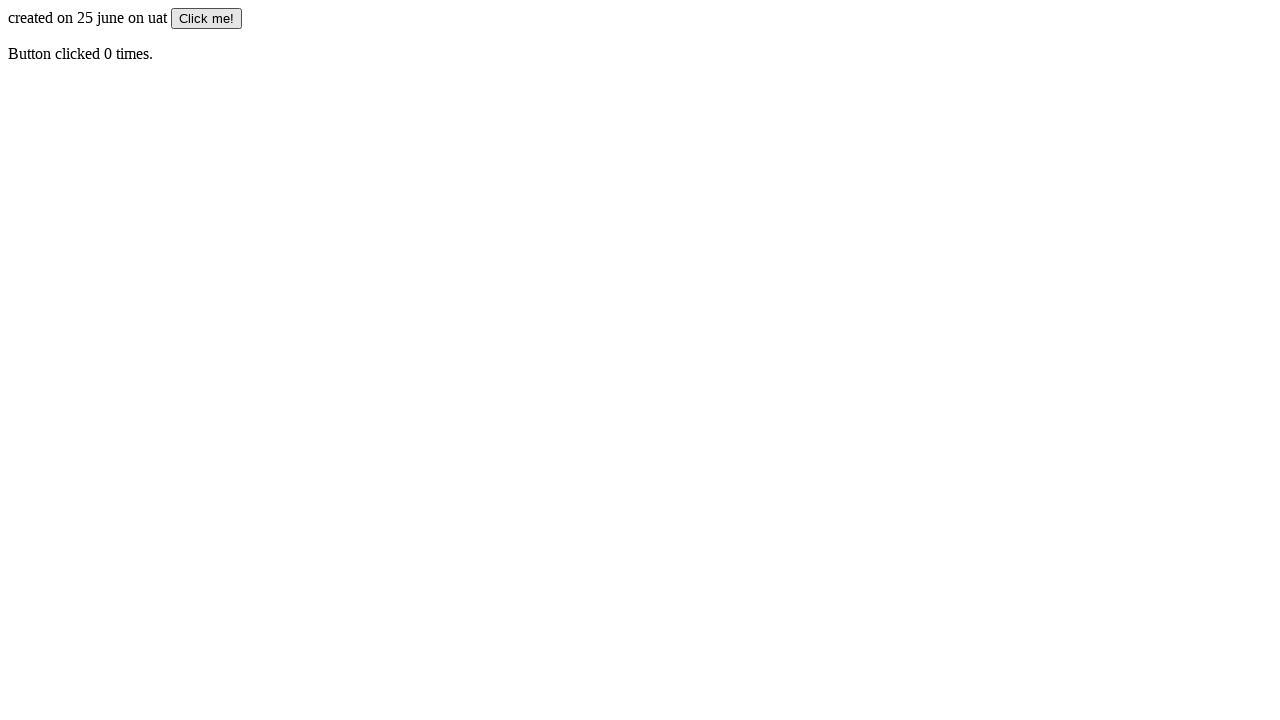

Switched to first tab
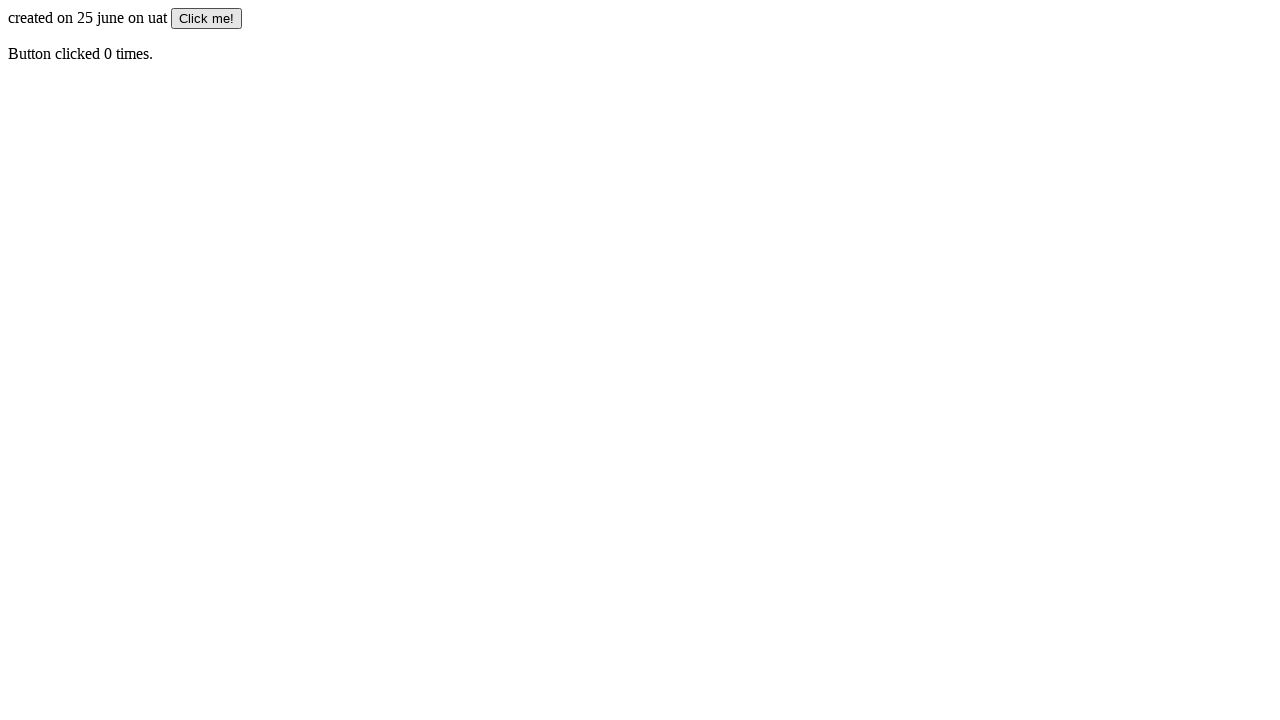

Clicked myButton again on first website at (206, 18) on button#myButton
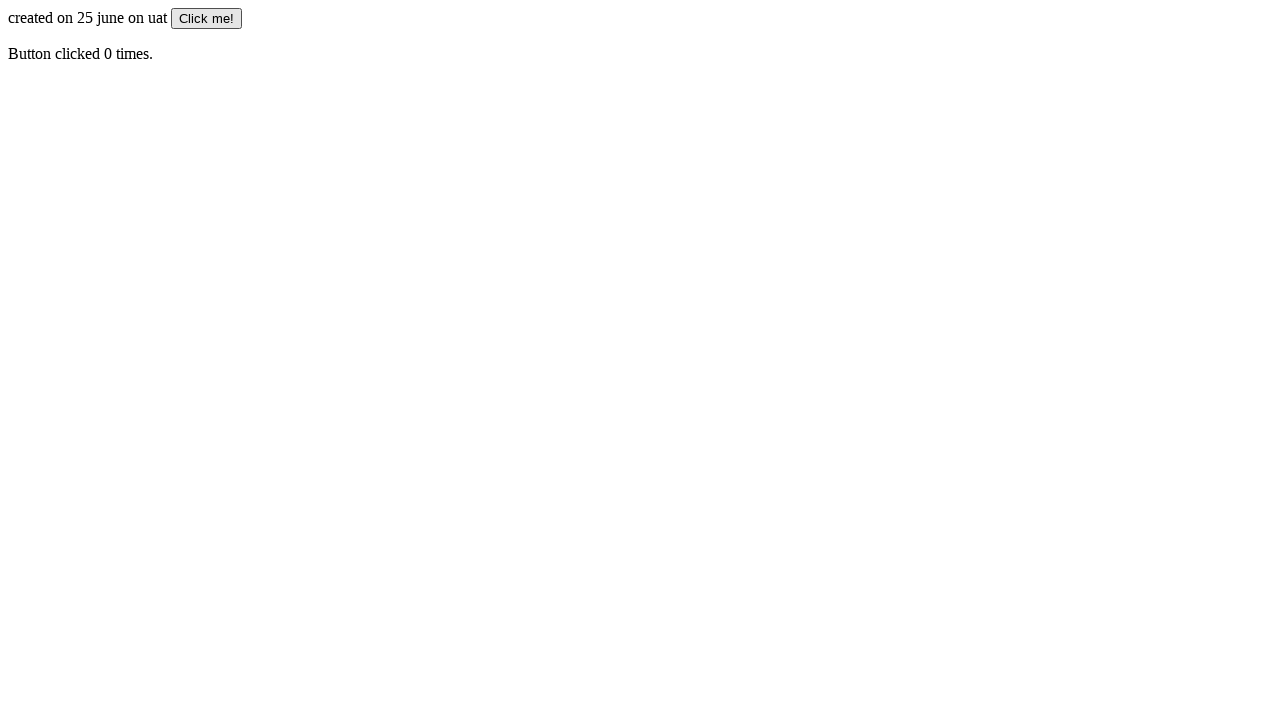

Switched to second tab
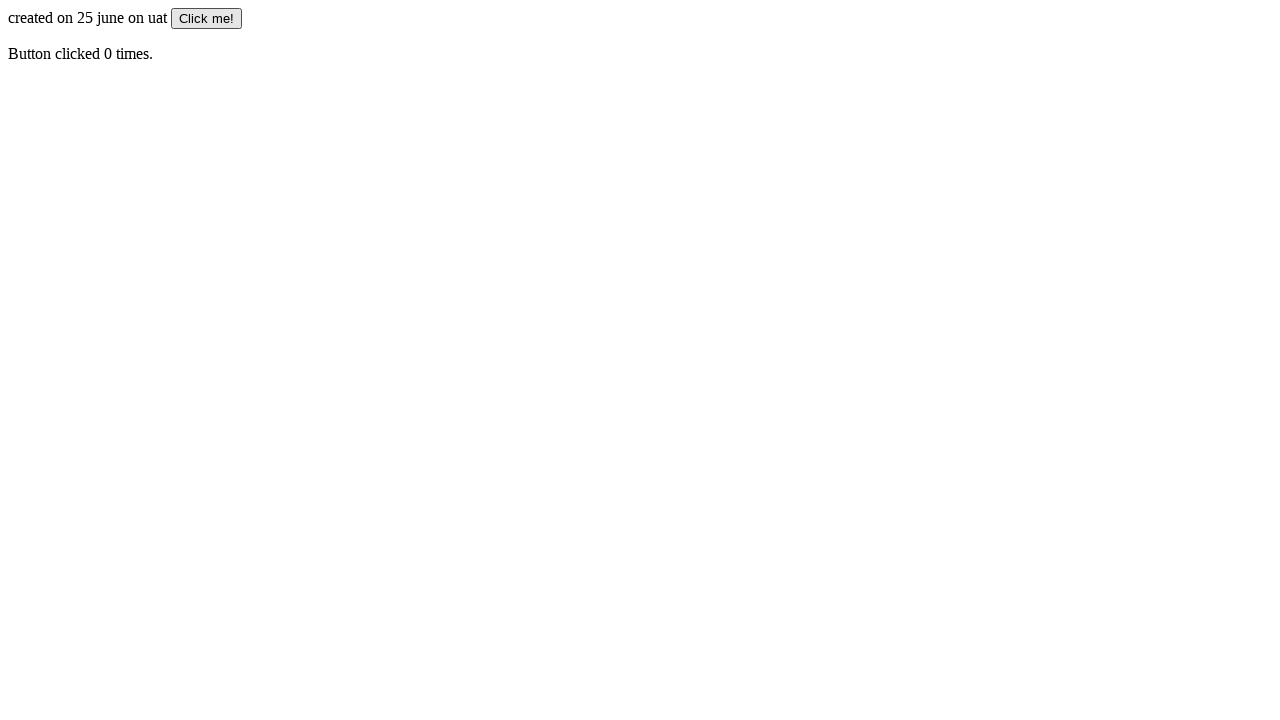

Clicked myButton again on second website at (206, 18) on button#myButton
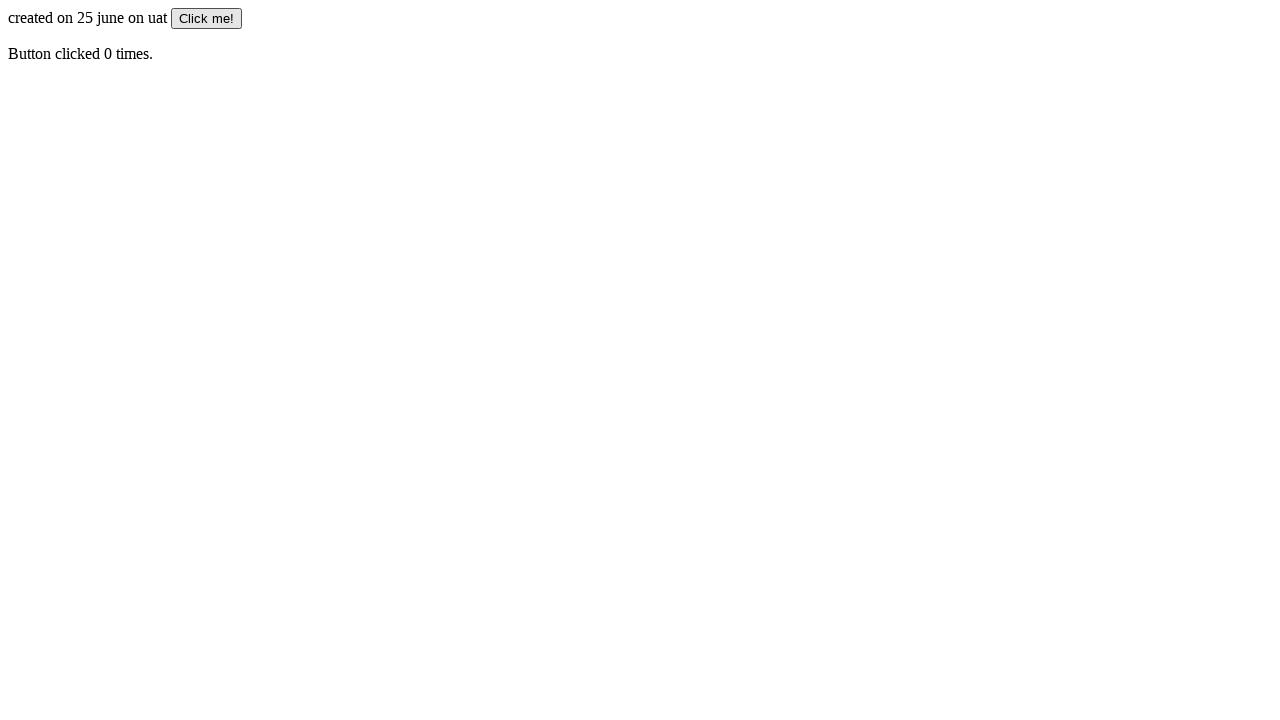

Switched to third tab
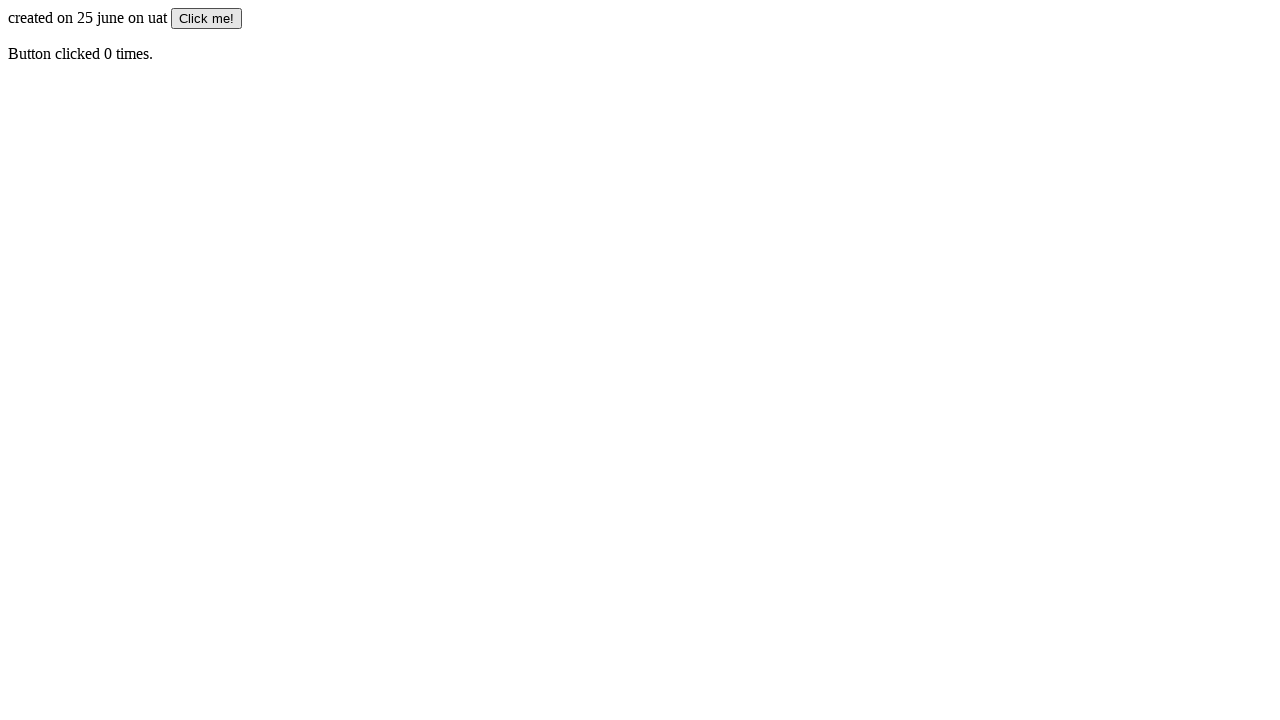

Clicked myButton again on third website at (206, 18) on button#myButton
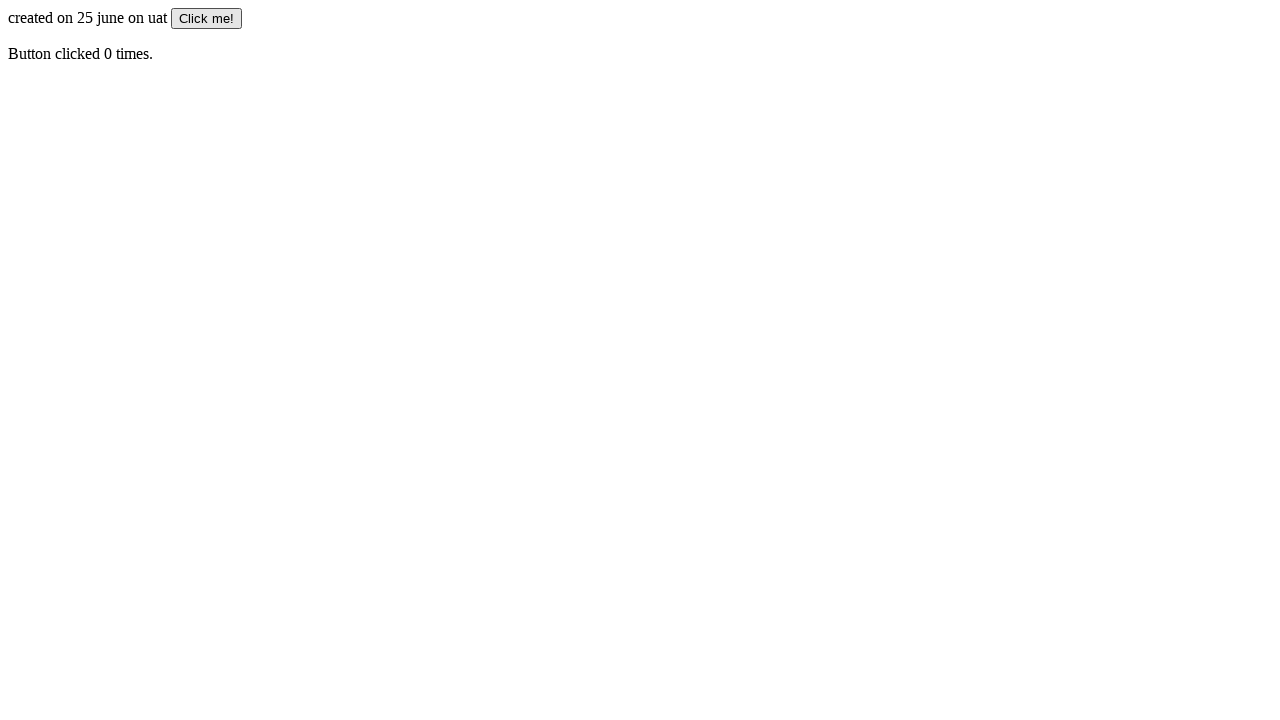

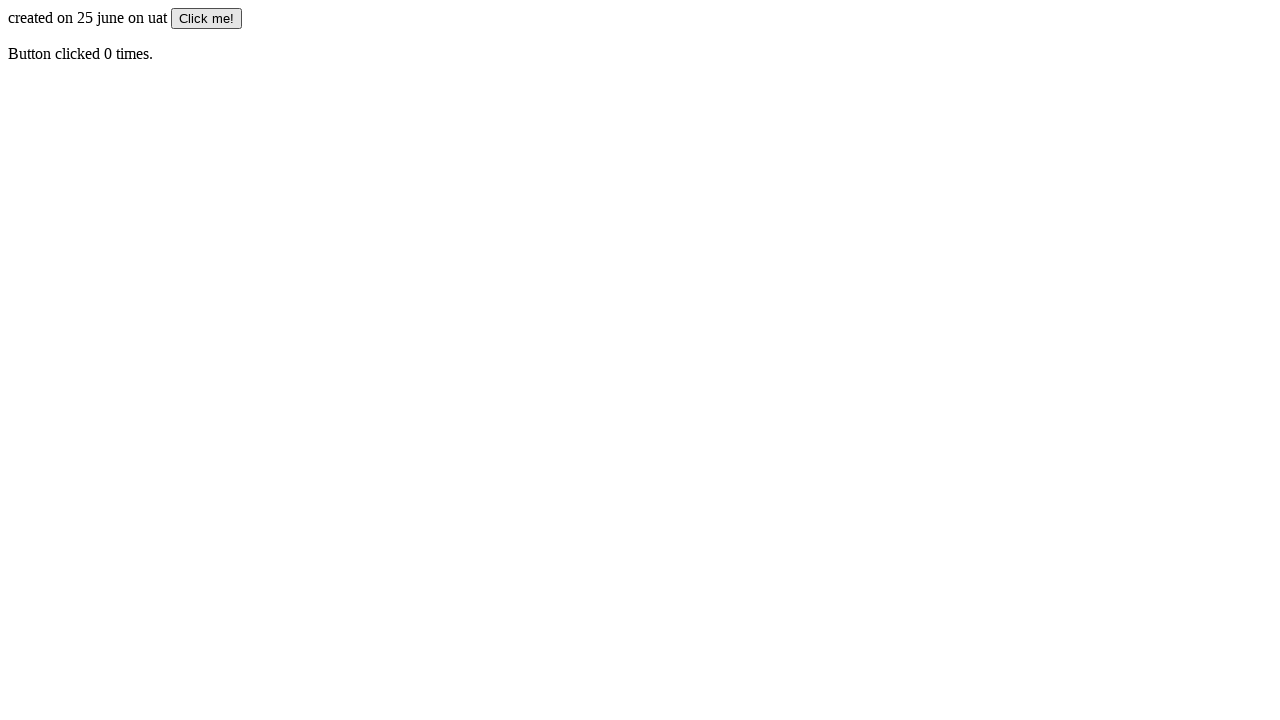